Tests that the 'Hello' text becomes visible using implicit wait strategy to handle the delayed content appearance.

Starting URL: https://teserat.github.io/welcome/

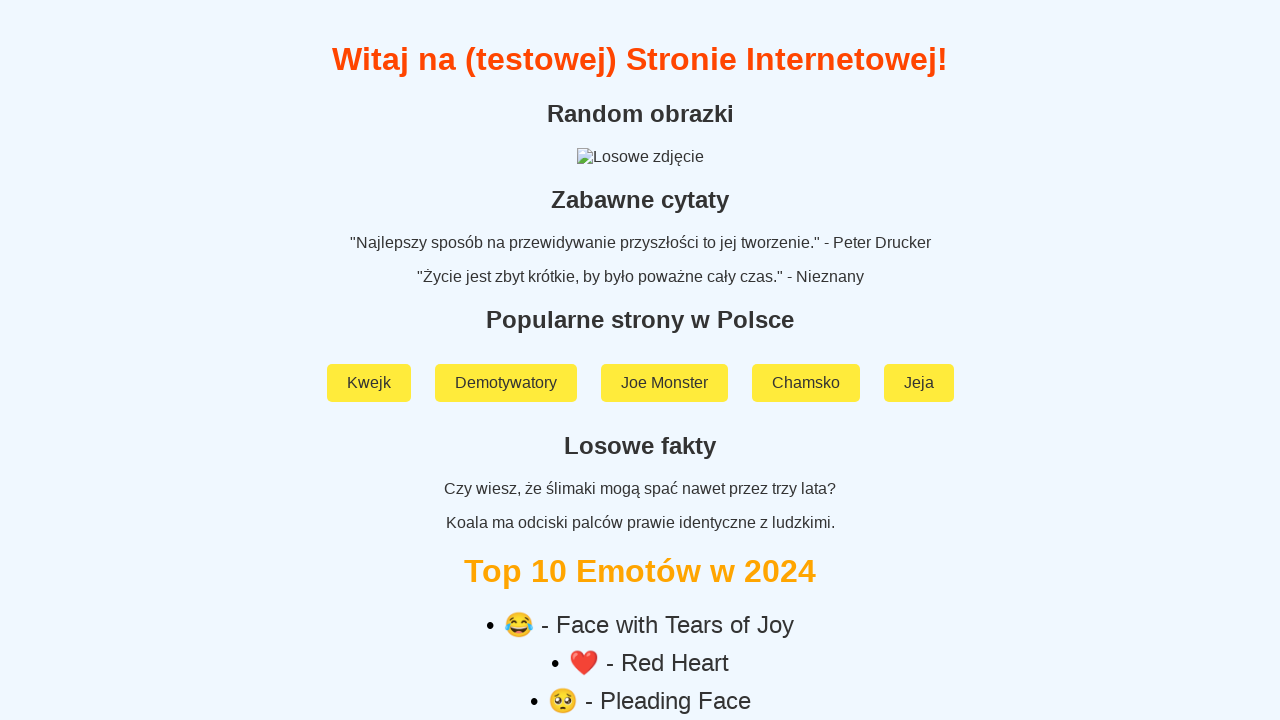

Clicked on 'Rozchodniak' link at (640, 592) on a:text('Rozchodniak')
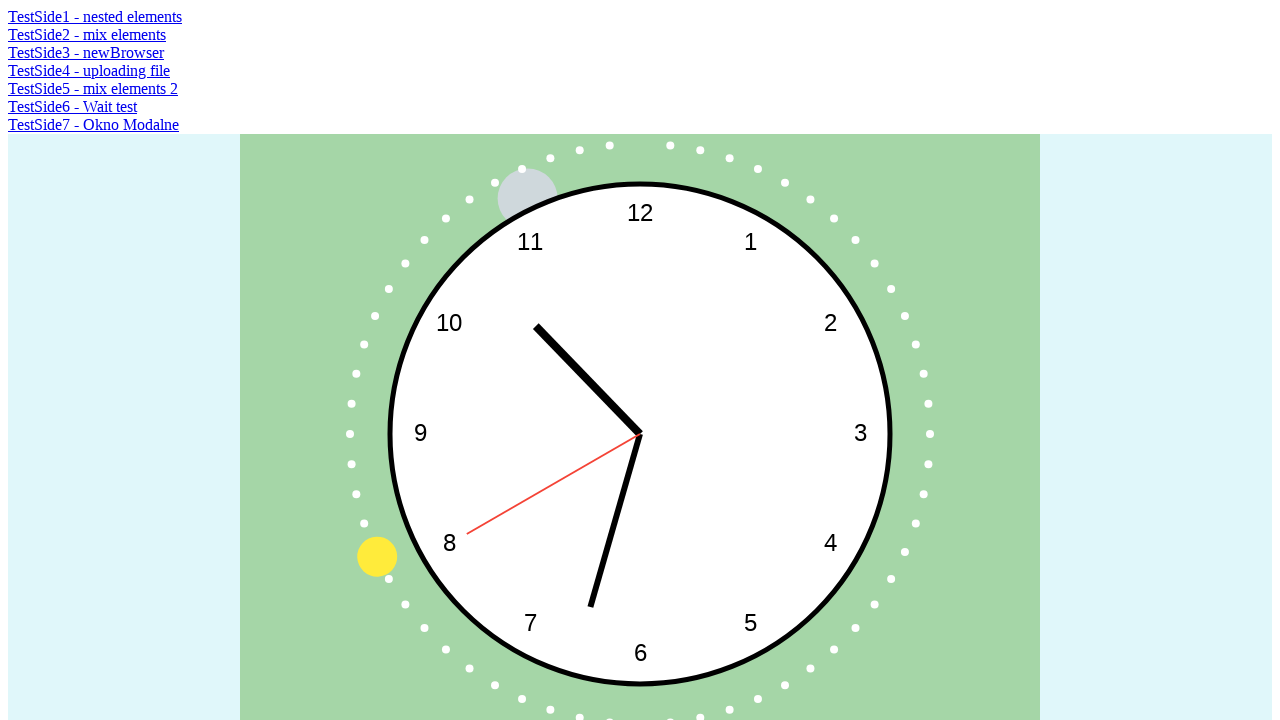

Clicked on 'TestSide6 - Wait test' link at (72, 106) on a:text('TestSide6 - Wait test')
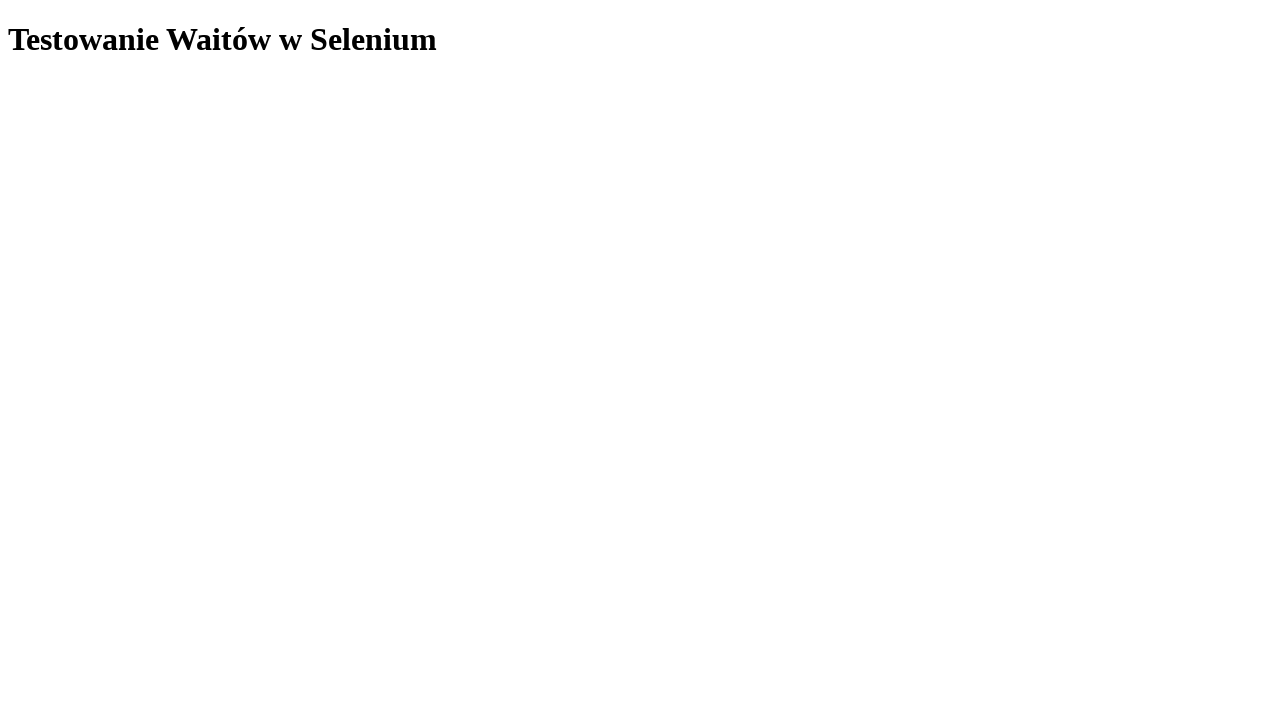

Waited for 'Hello' element to appear (implicit wait strategy)
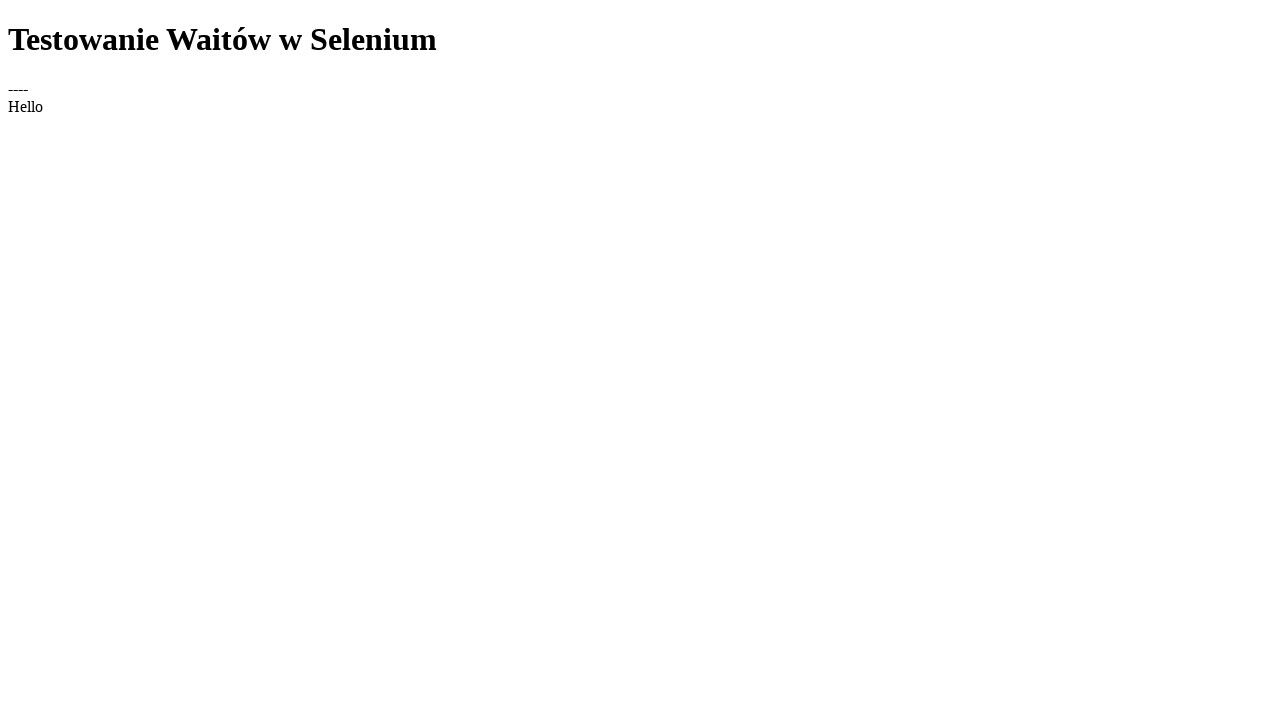

Located the 'Hello' element
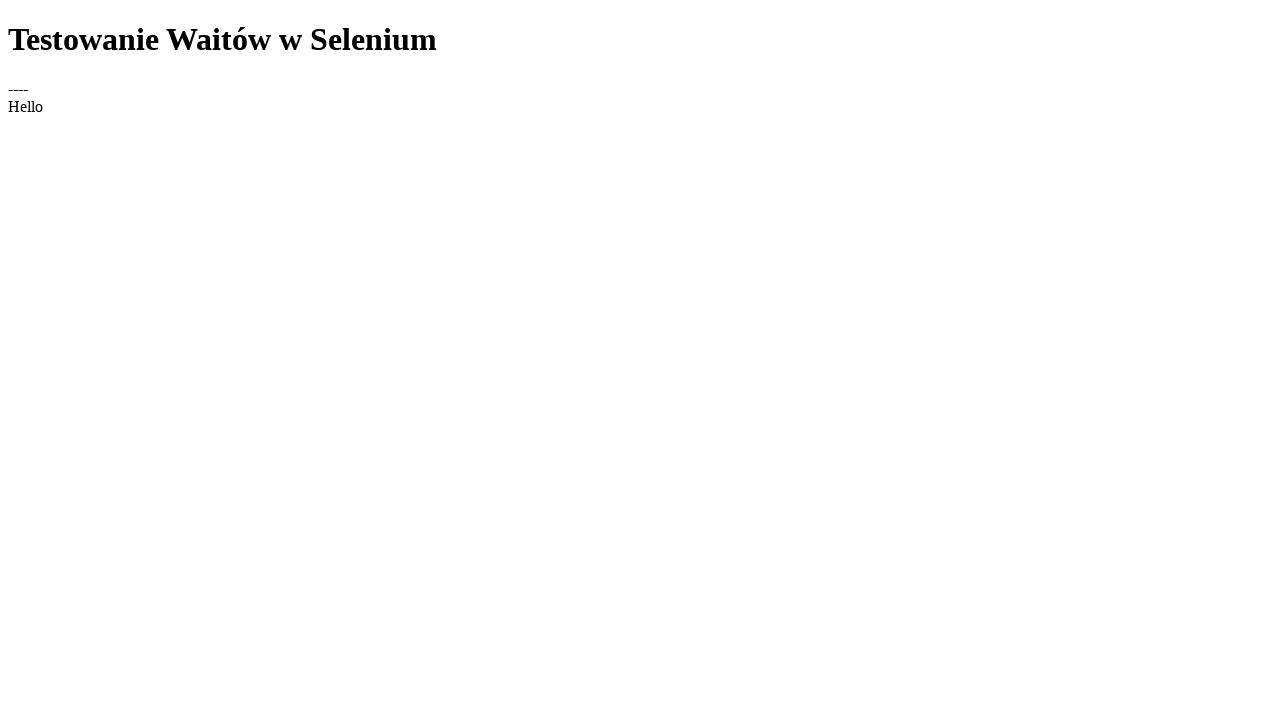

Verified that 'Hello' text content matches expected value
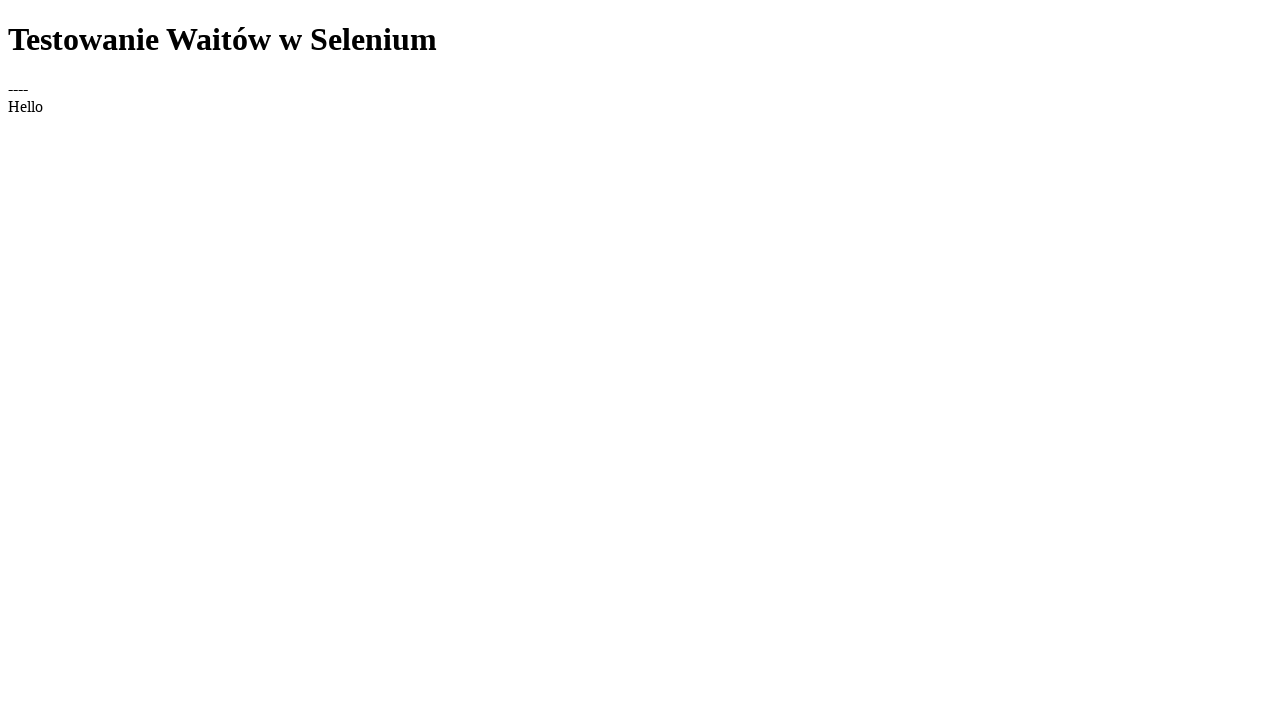

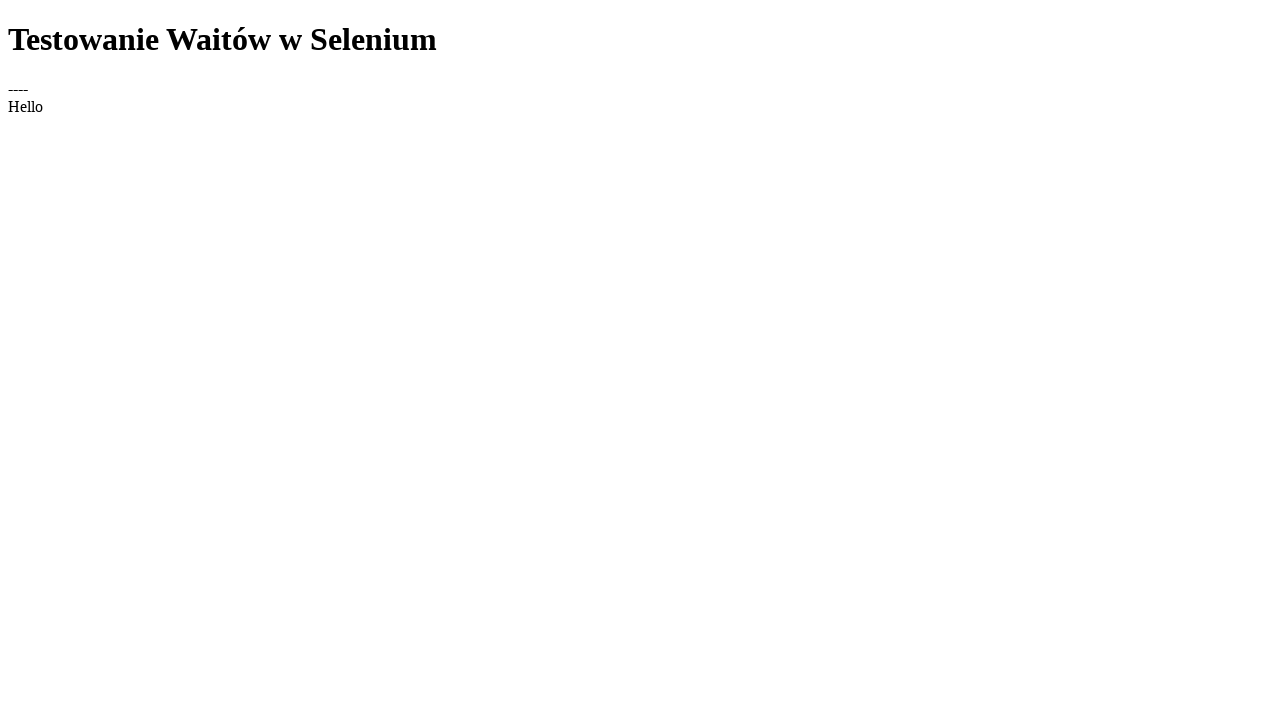